Tests a drag and drop puzzle game by navigating to lesson 5 and dragging 4 puzzle pieces to their corresponding drop zones

Starting URL: https://material.playwrightvn.com/

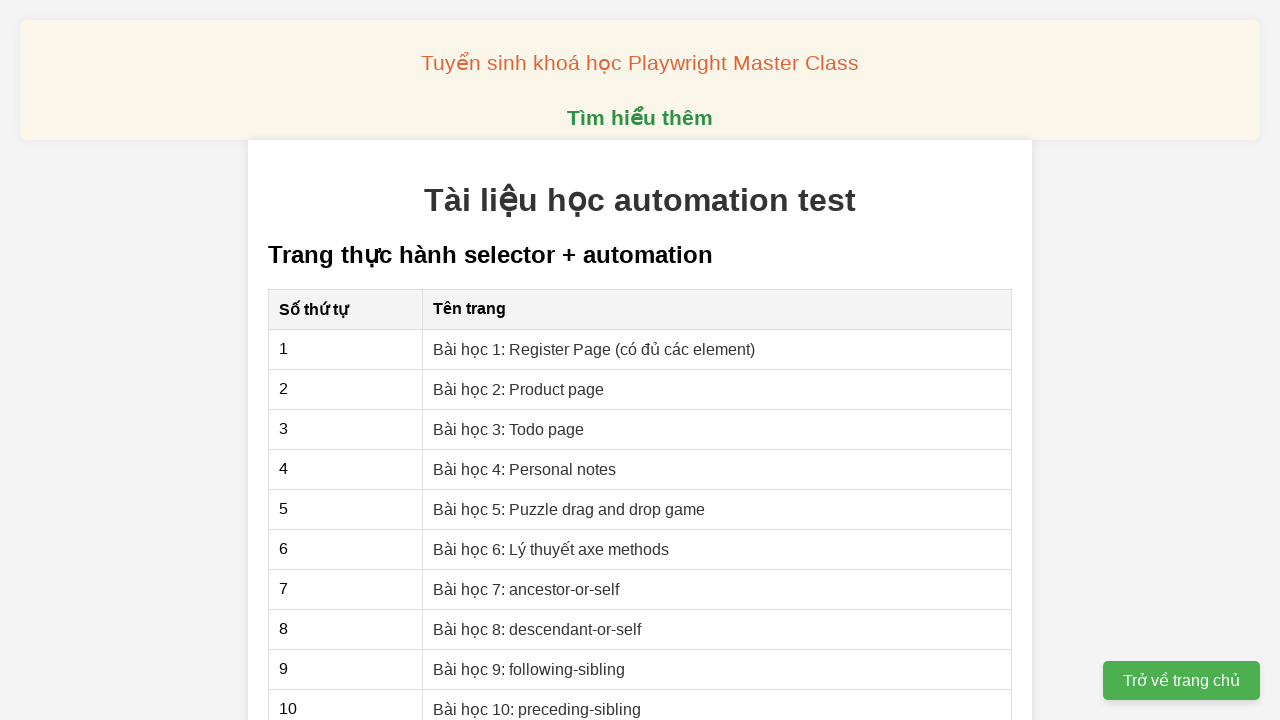

Clicked on lesson 5: Puzzle drag and drop game at (569, 509) on internal:text="B\u00e0i h\u1ecdc 5: Puzzle drag and drop game"i
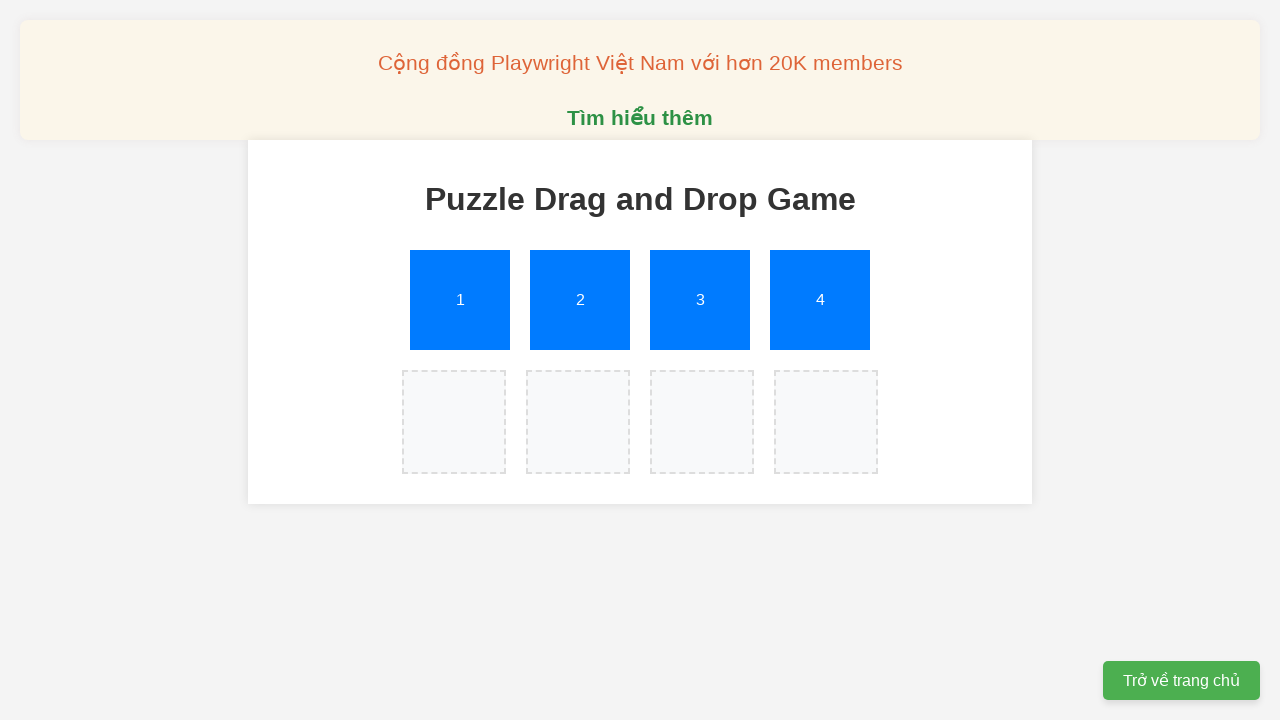

Dragged puzzle piece 1 to its corresponding drop zone at (454, 422)
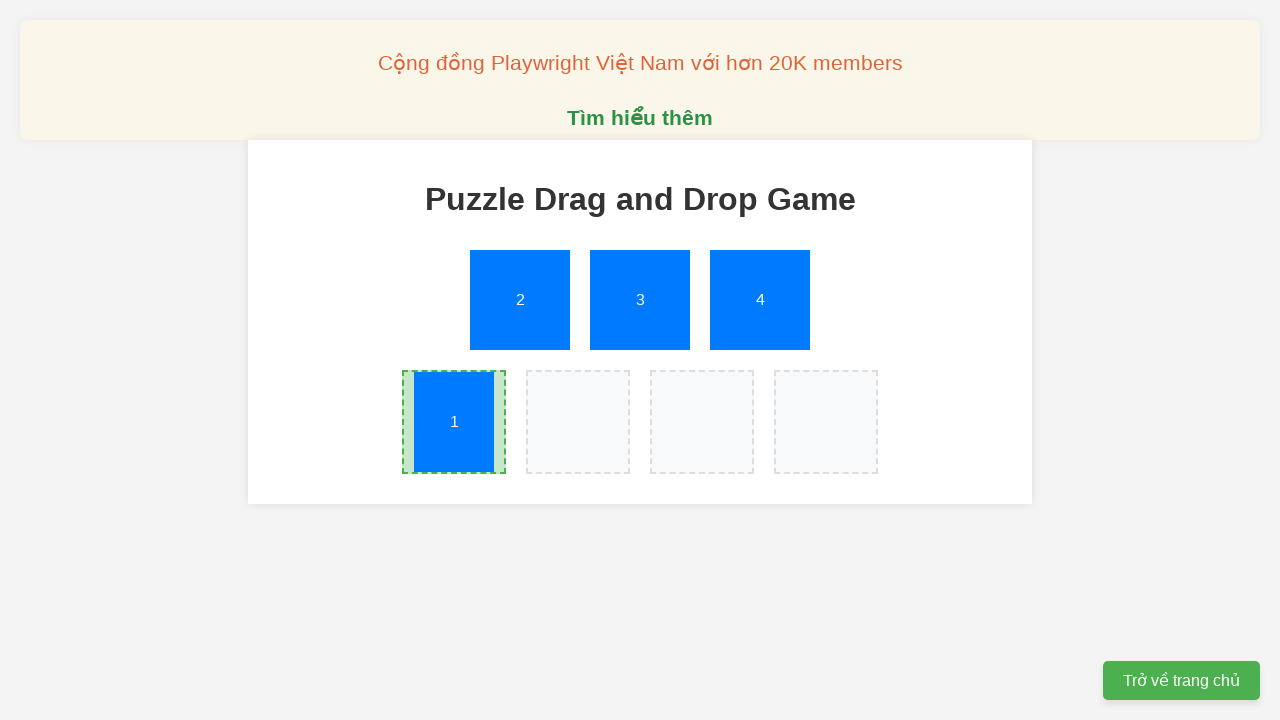

Dragged puzzle piece 2 to its corresponding drop zone at (578, 422)
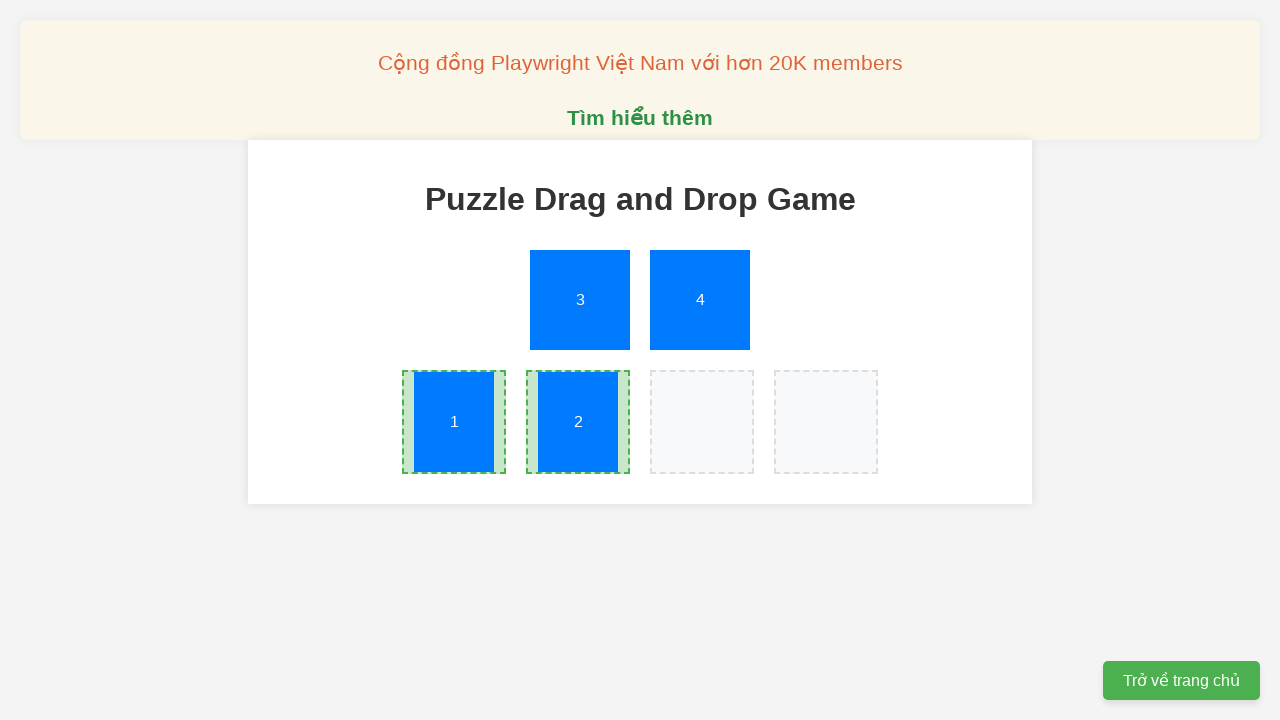

Dragged puzzle piece 3 to its corresponding drop zone at (702, 422)
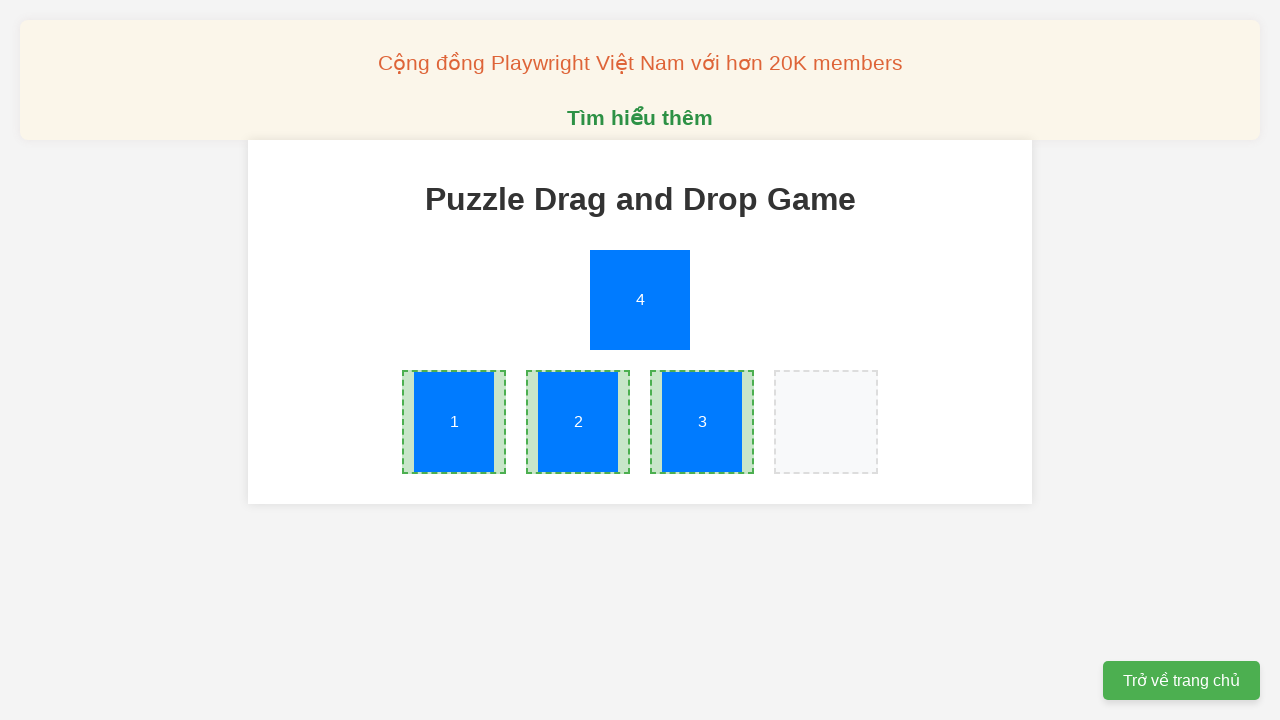

Dragged puzzle piece 4 to its corresponding drop zone at (826, 422)
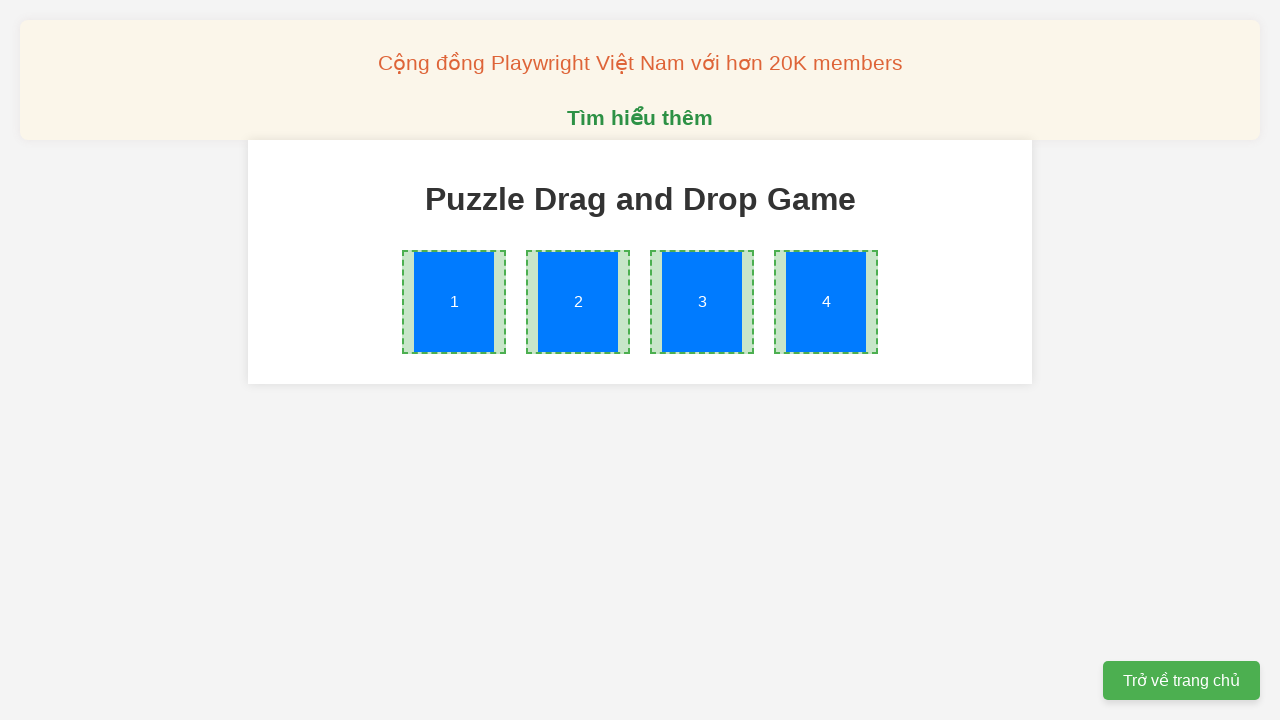

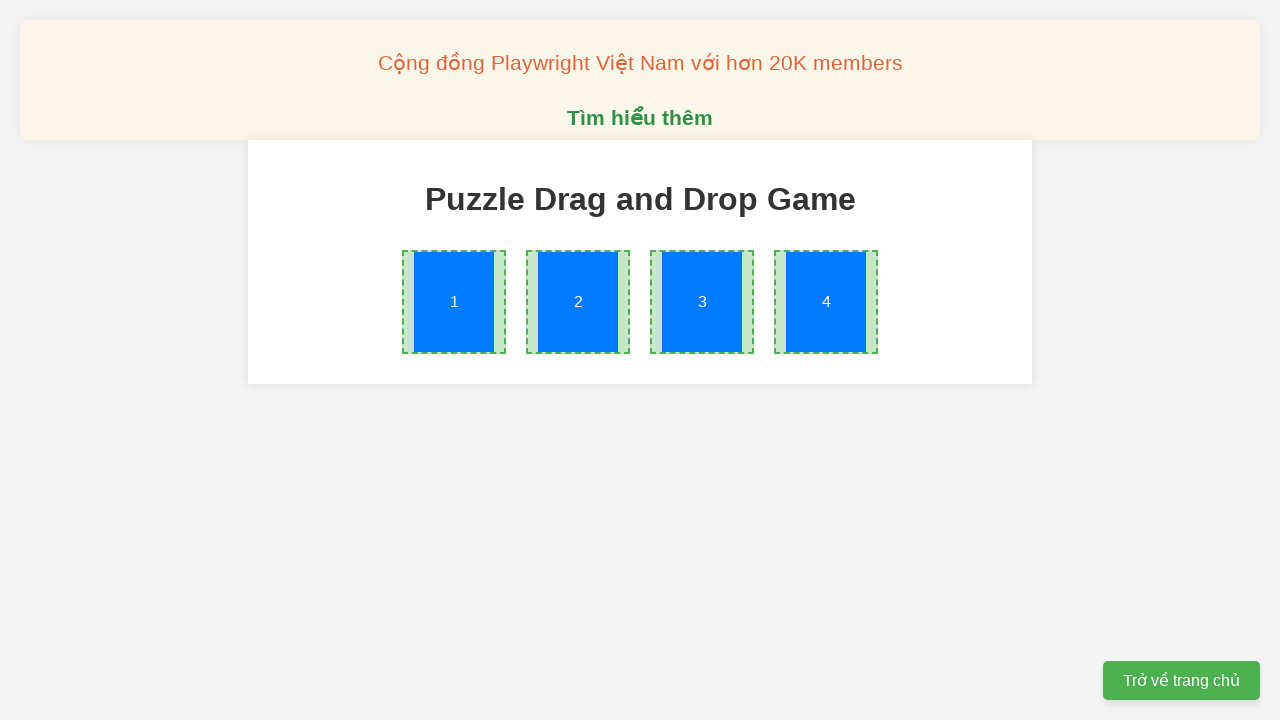